Fills out a contact form with first name, last name, email, and message fields

Starting URL: https://automationtesting.co.uk/contactForm.html

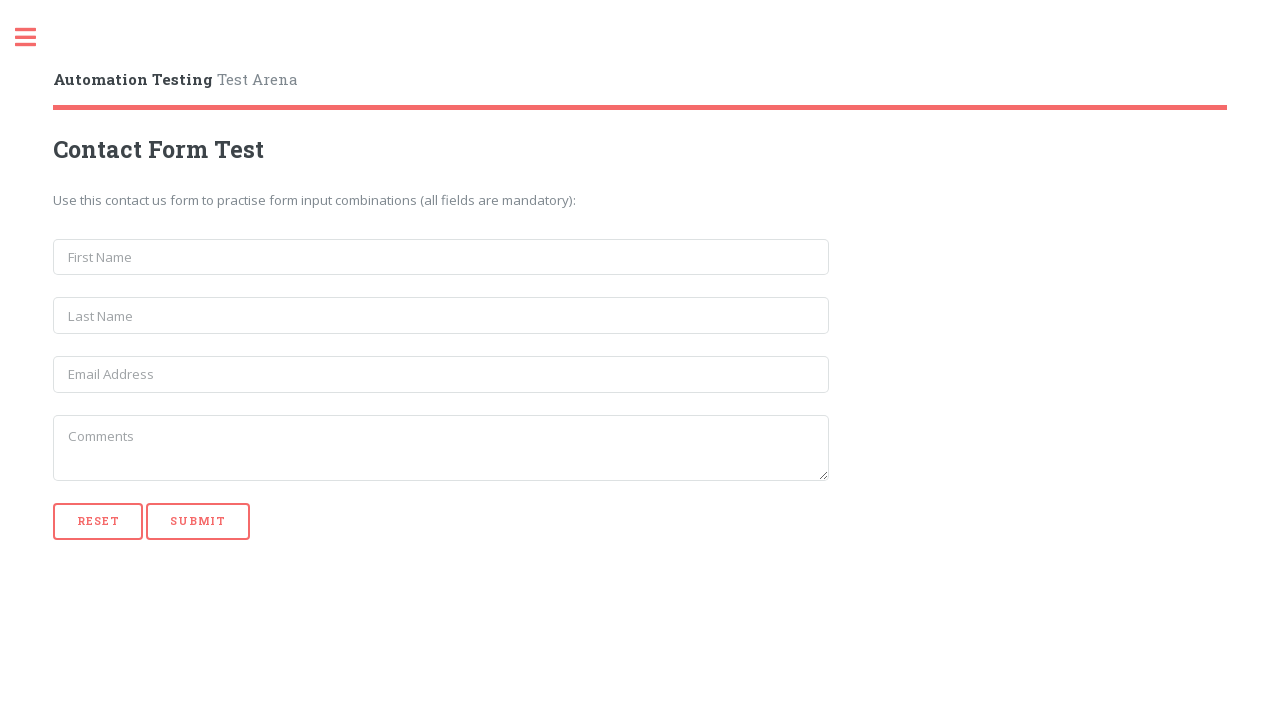

Filled first name field with 'John' on input[name='first_name']
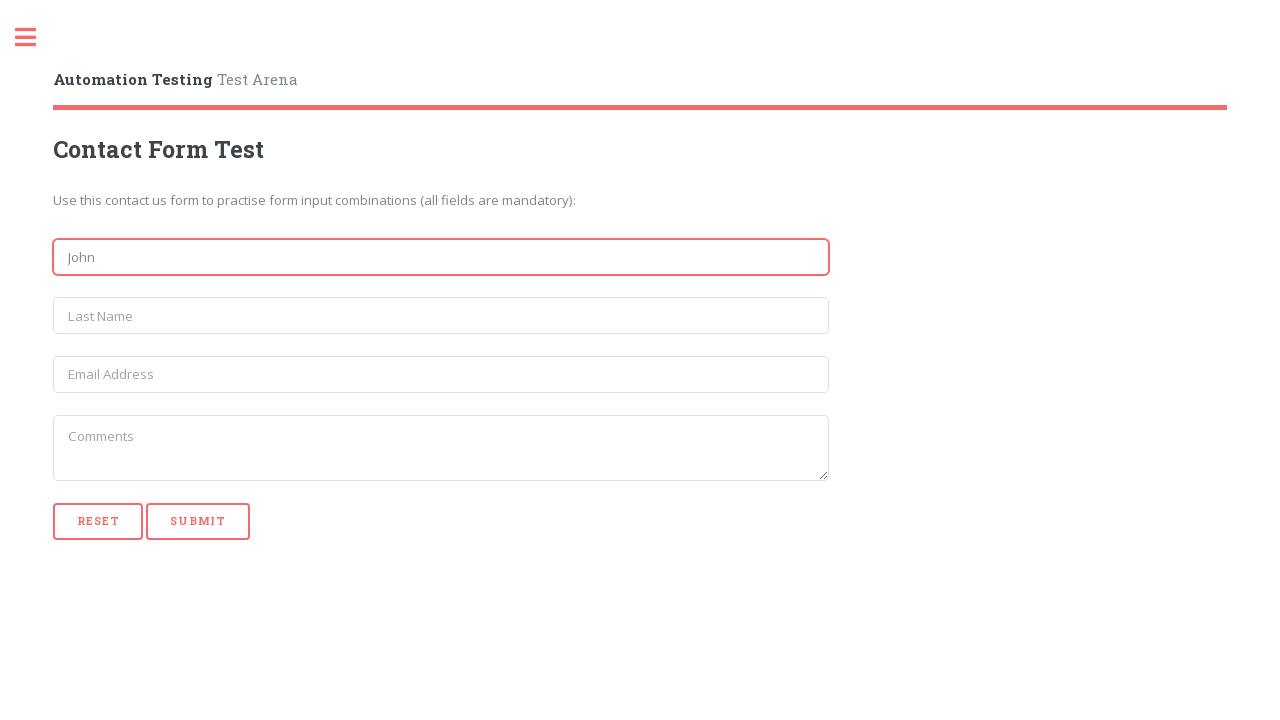

Filled last name field with 'Smith' on input[name='last_name']
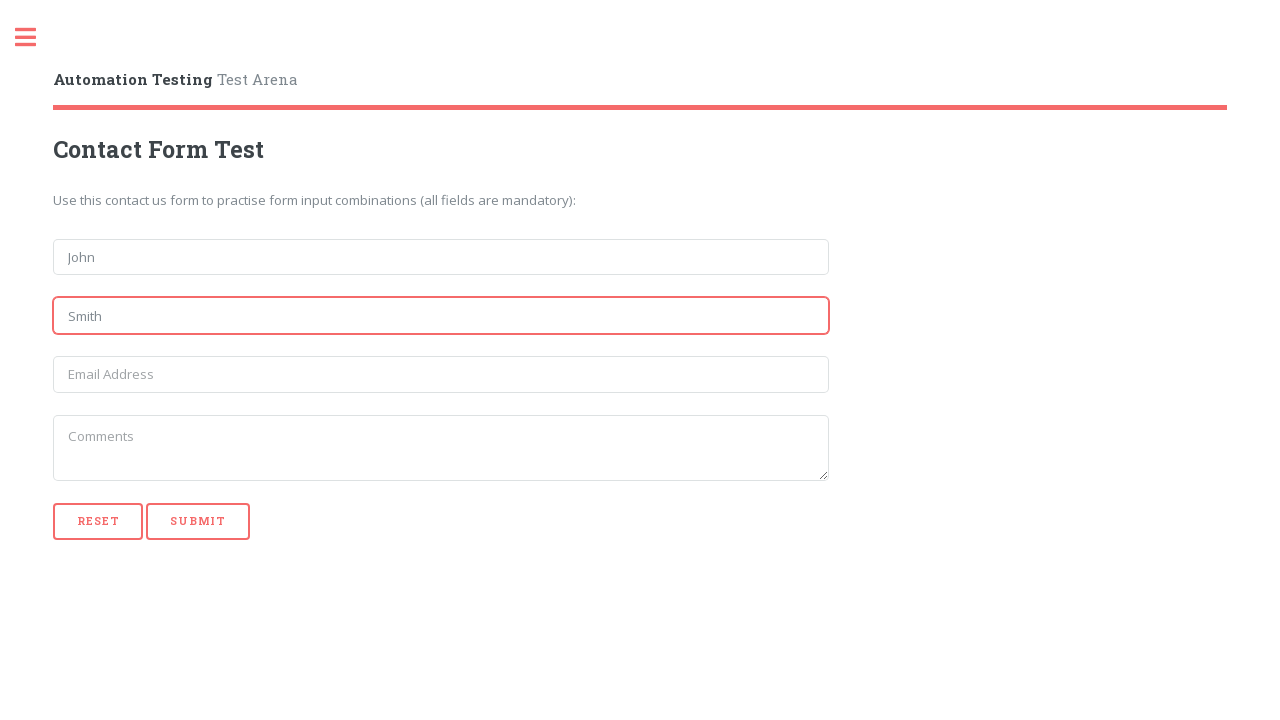

Filled email field with 'johnsmith@test.com' on input[name='email']
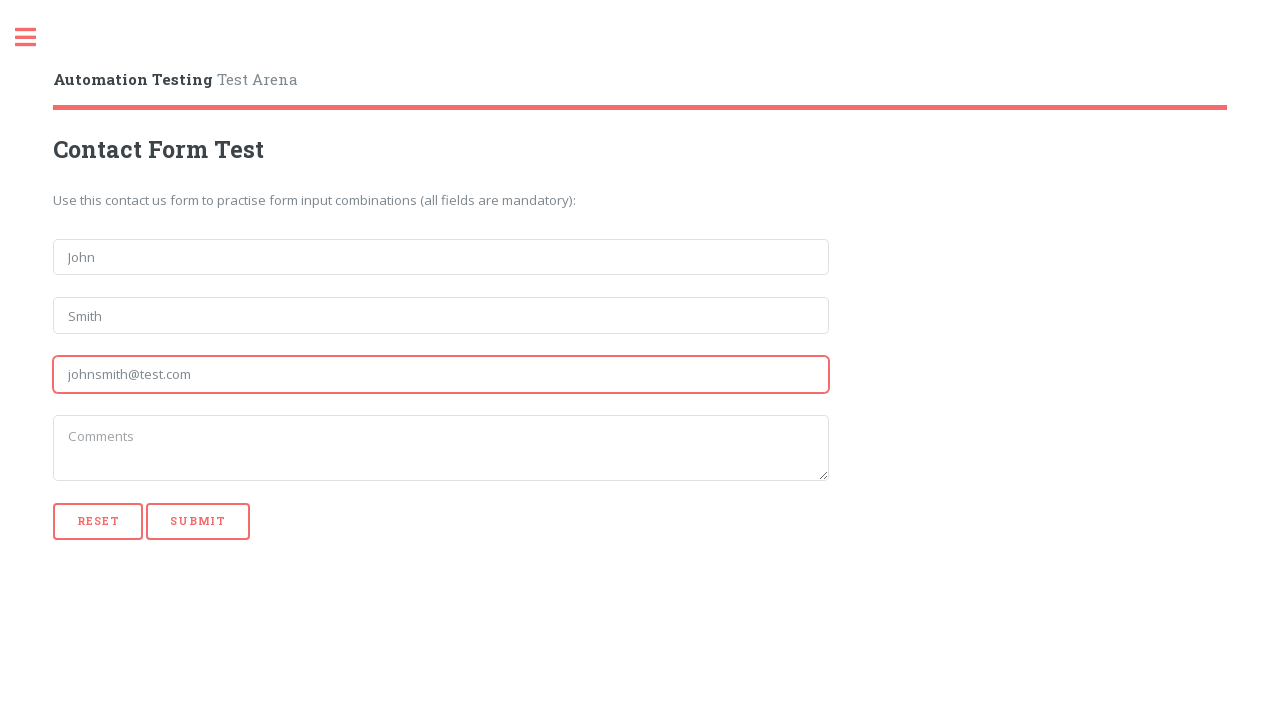

Filled message textarea with 'This is a message.' on textarea[name='message']
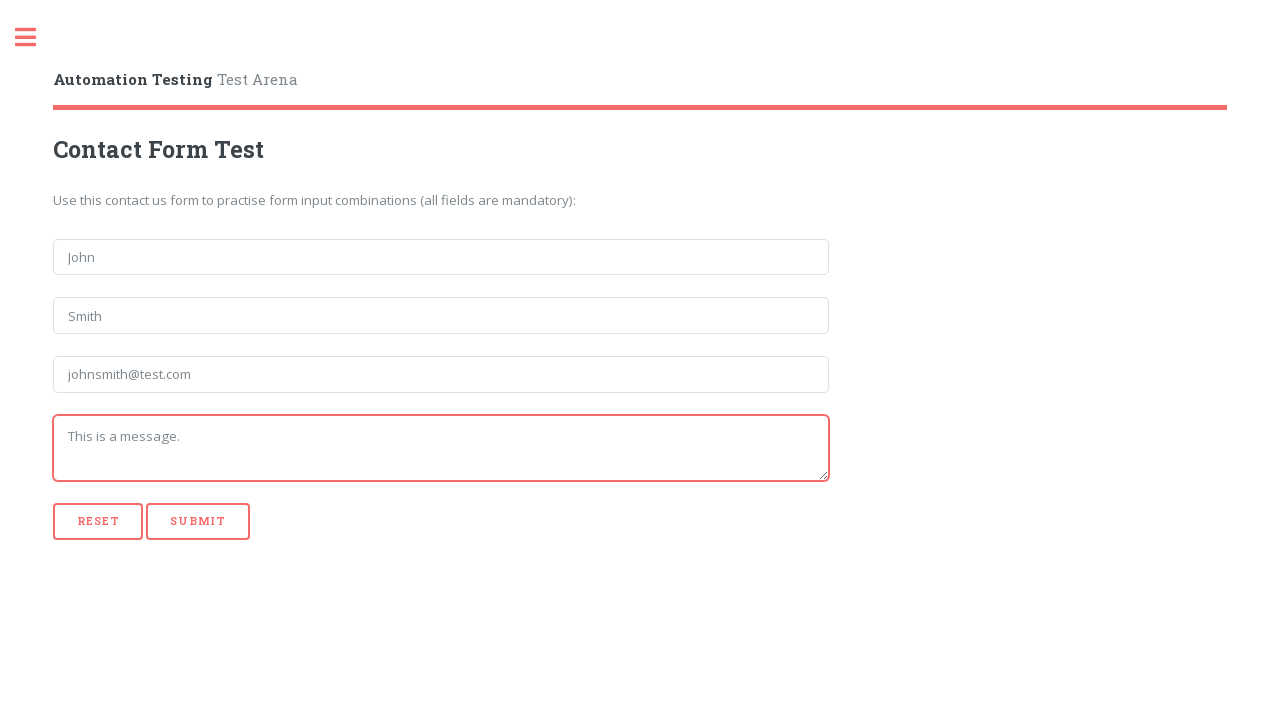

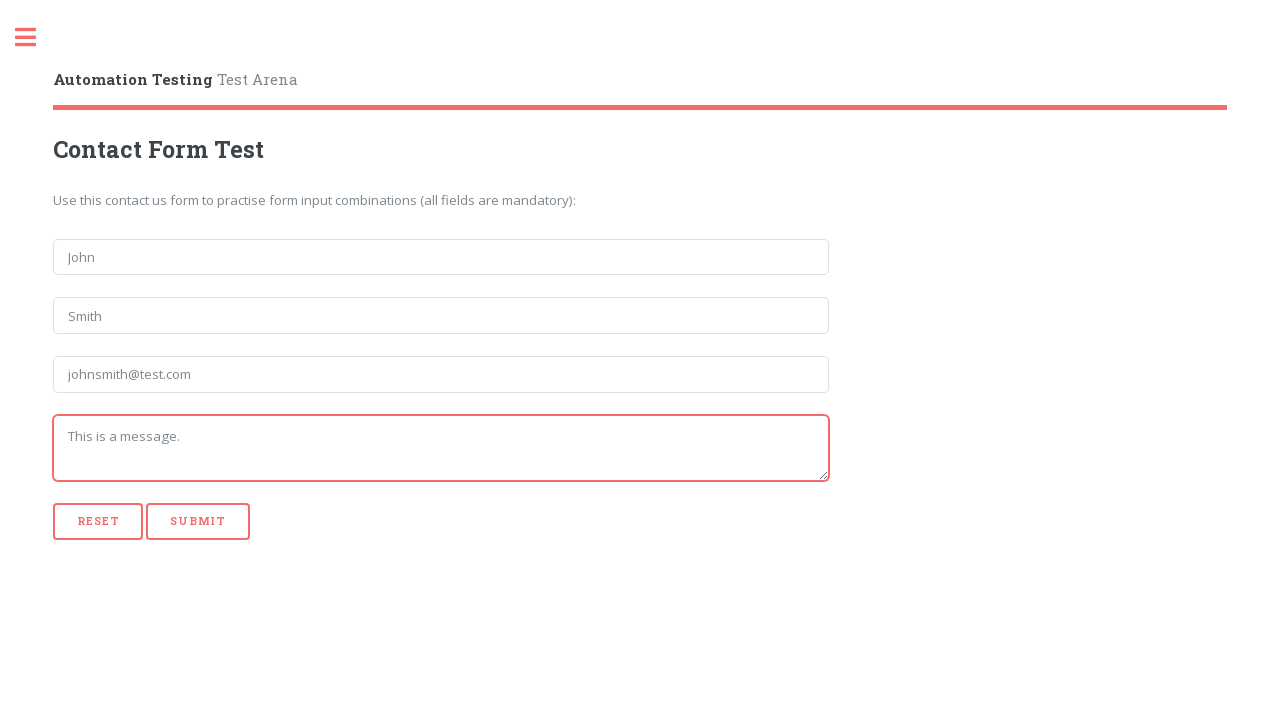